Tests the E-Prime checker application by filling in a list of discouraged words (be, being, been, is, are, etc.) and verifying the discouraged word count matches the total word count.

Starting URL: https://exploratorytestingacademy.com/app/

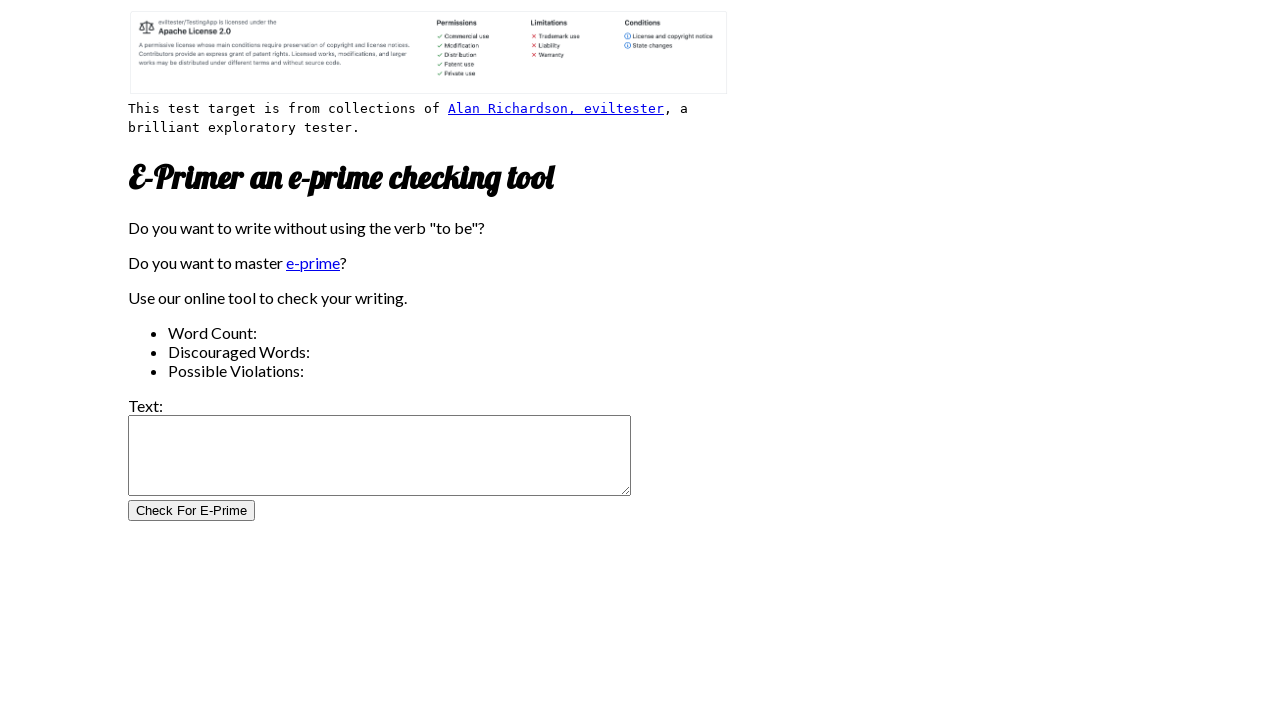

Filled text area with 14 discouraged words (be, being, been, is, are, am, was, were, isn't, aren't, wasn't, weren't, ain't, I'm) on internal:label="Text:"i
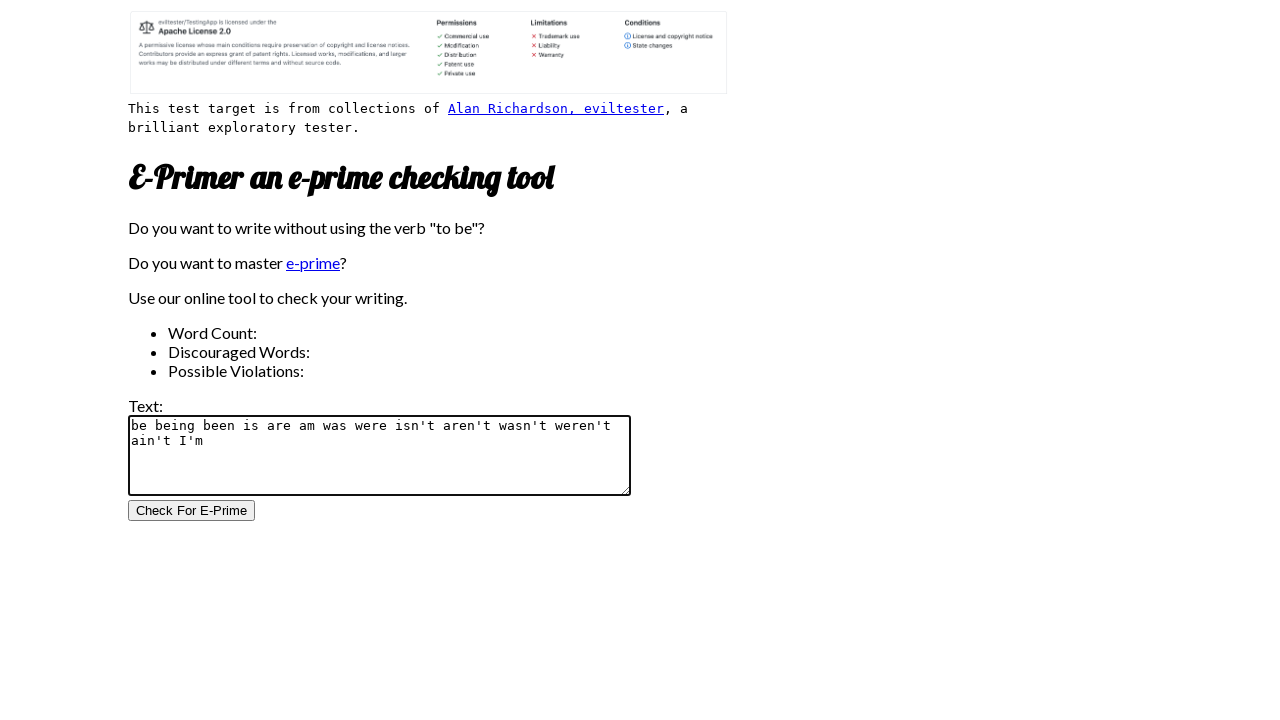

Clicked 'Check For E-Prime' button to validate text at (192, 511) on internal:role=button[name="Check For E-Prime"i]
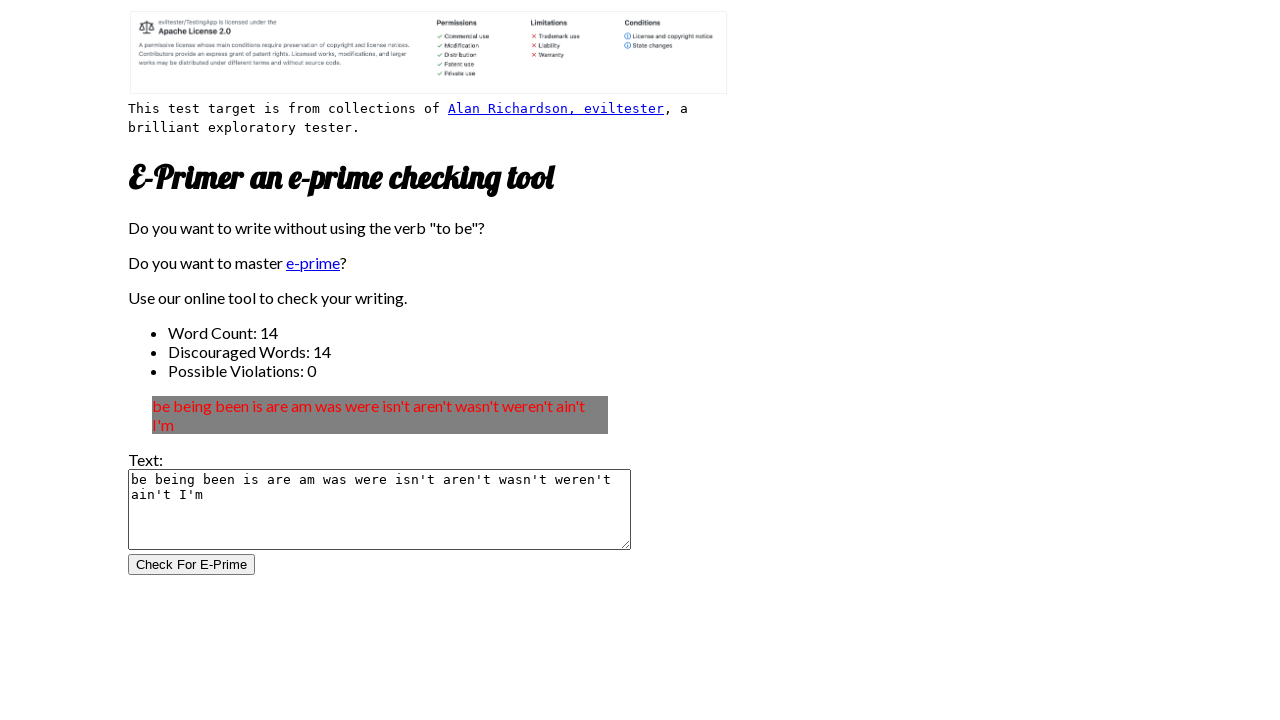

Word count results element appeared
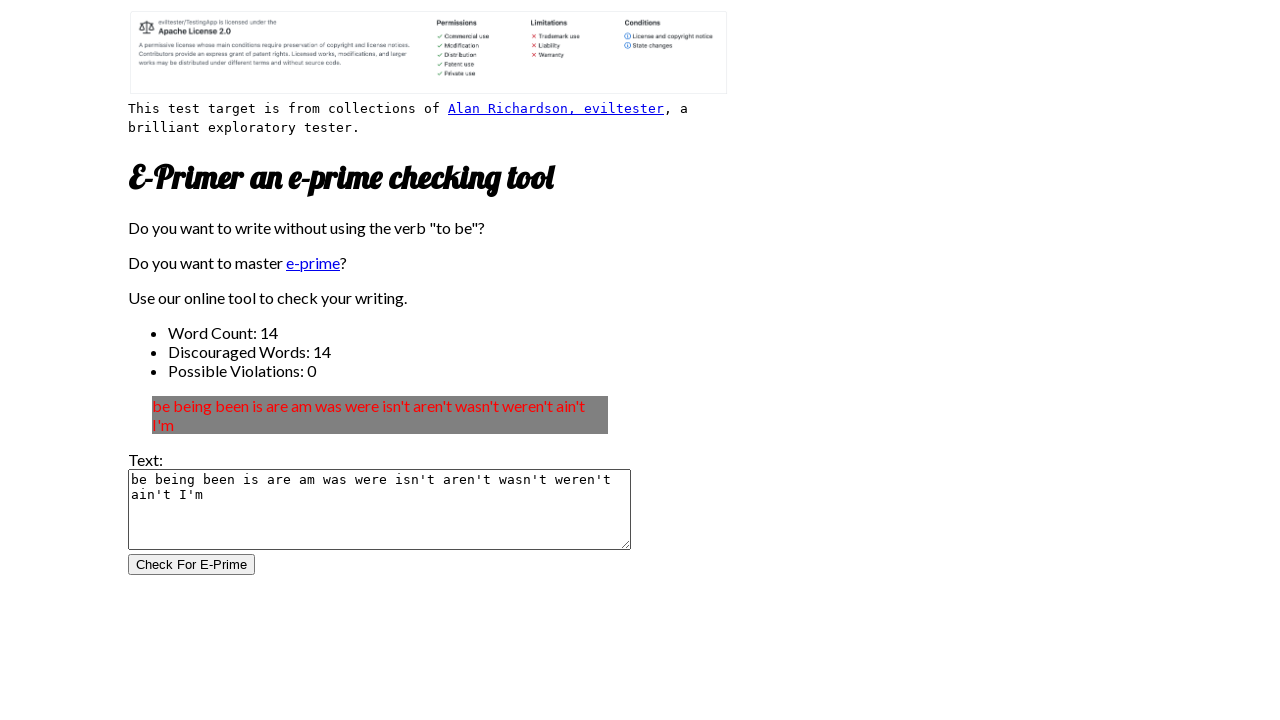

Discouraged word count results element appeared
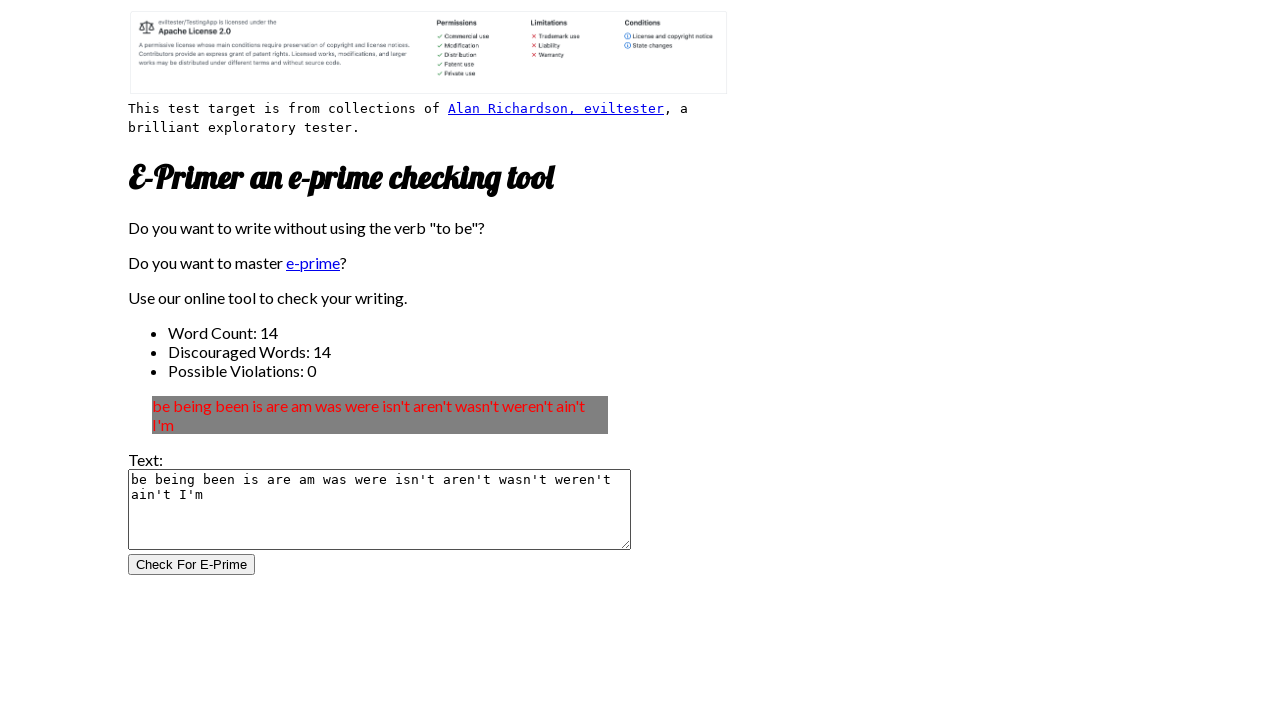

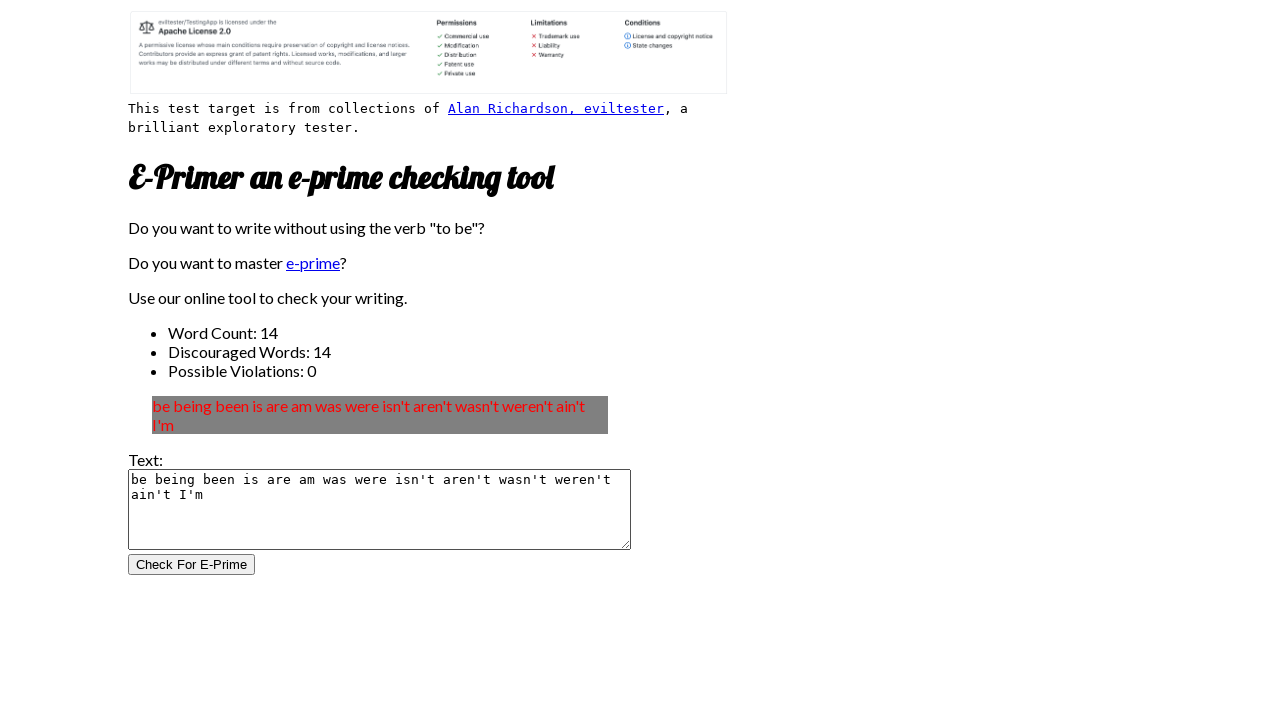